Tests adding specific products (Cucumber, Brocolli, Beetroot, Carrot) to a shopping cart by finding products by name and clicking the ADD TO CART button for each matching item.

Starting URL: https://rahulshettyacademy.com/seleniumPractise/#/

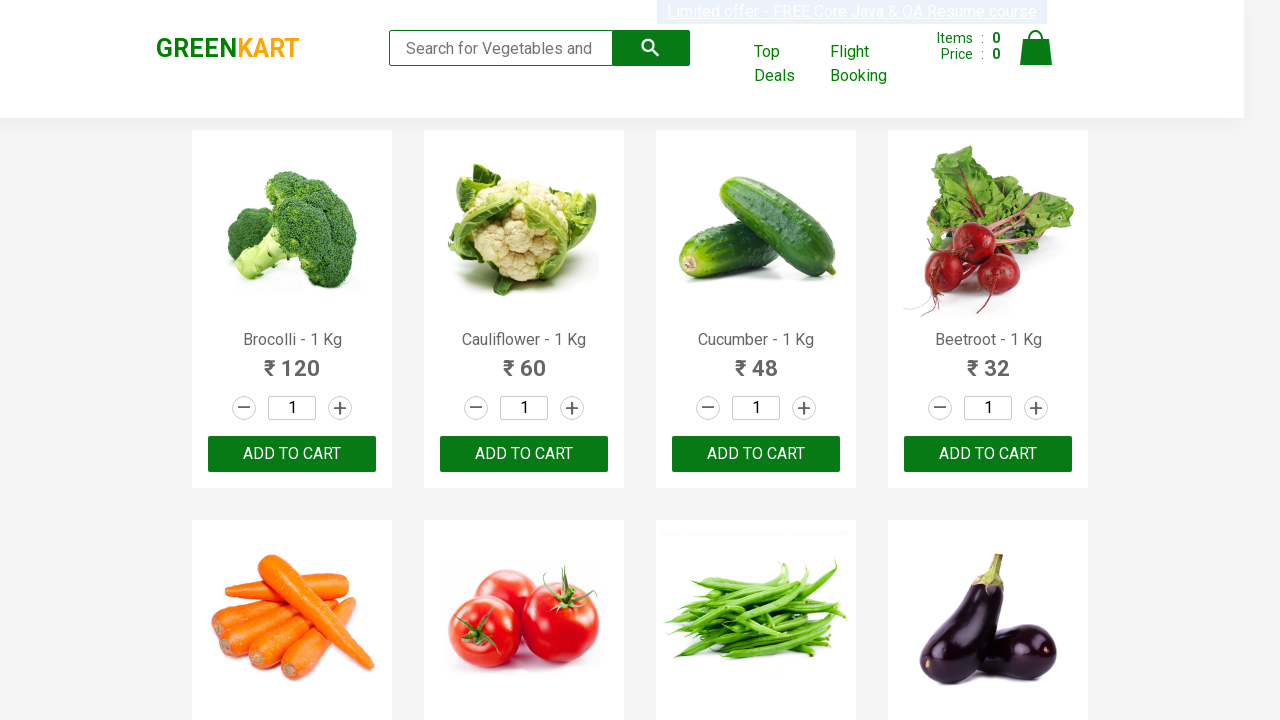

Waited for product names to load on the page
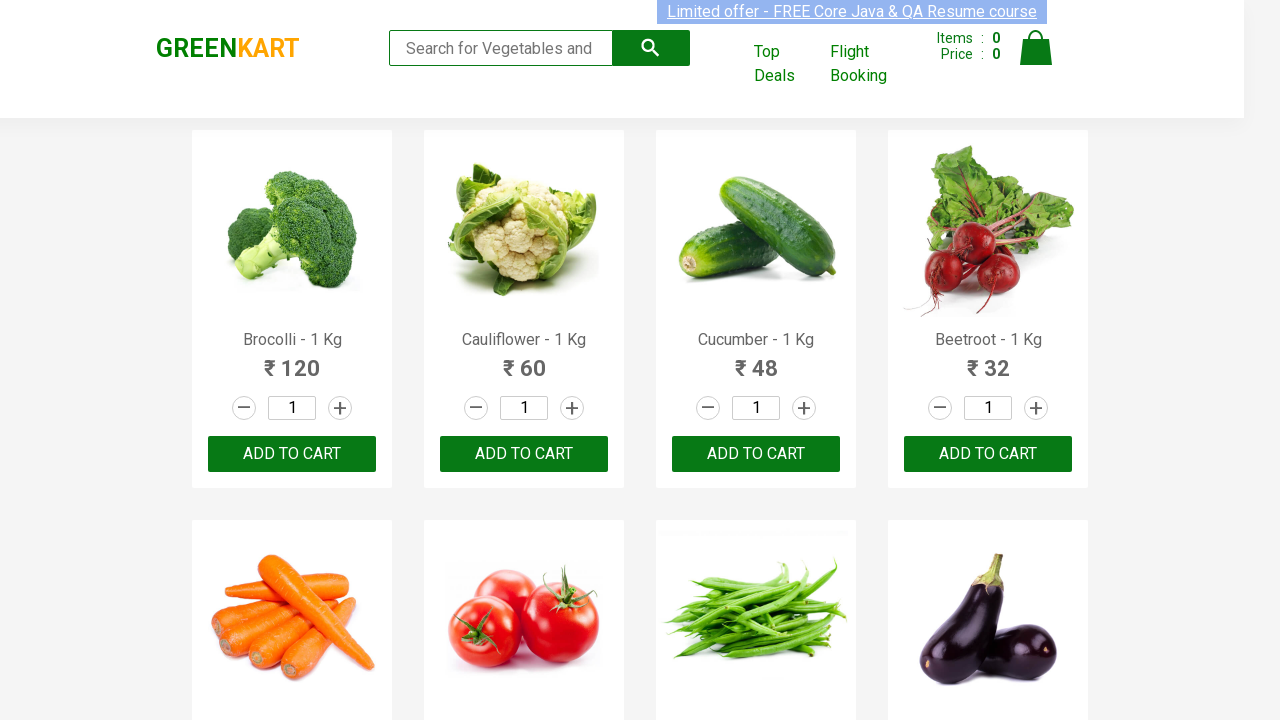

Retrieved all product elements from the page
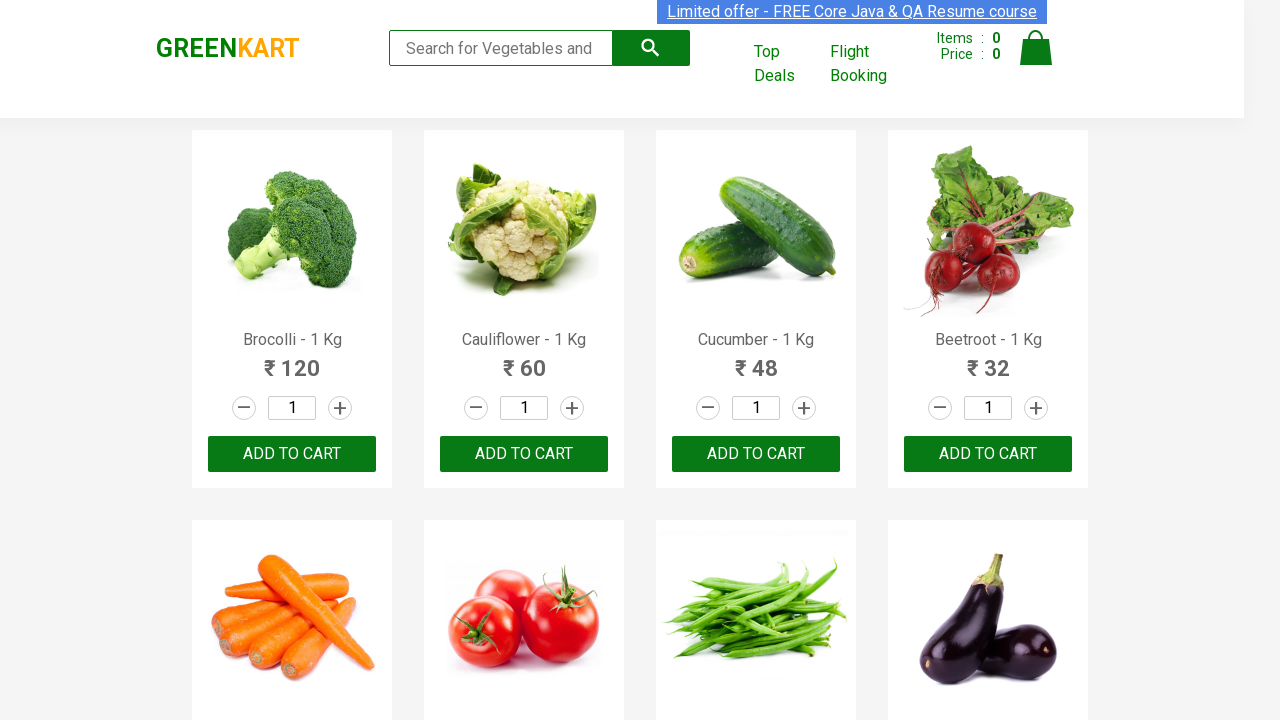

Clicked ADD TO CART button for 'Brocolli' (product 1 of 4) at (292, 454) on xpath=//div[@class='product-action']/button >> nth=0
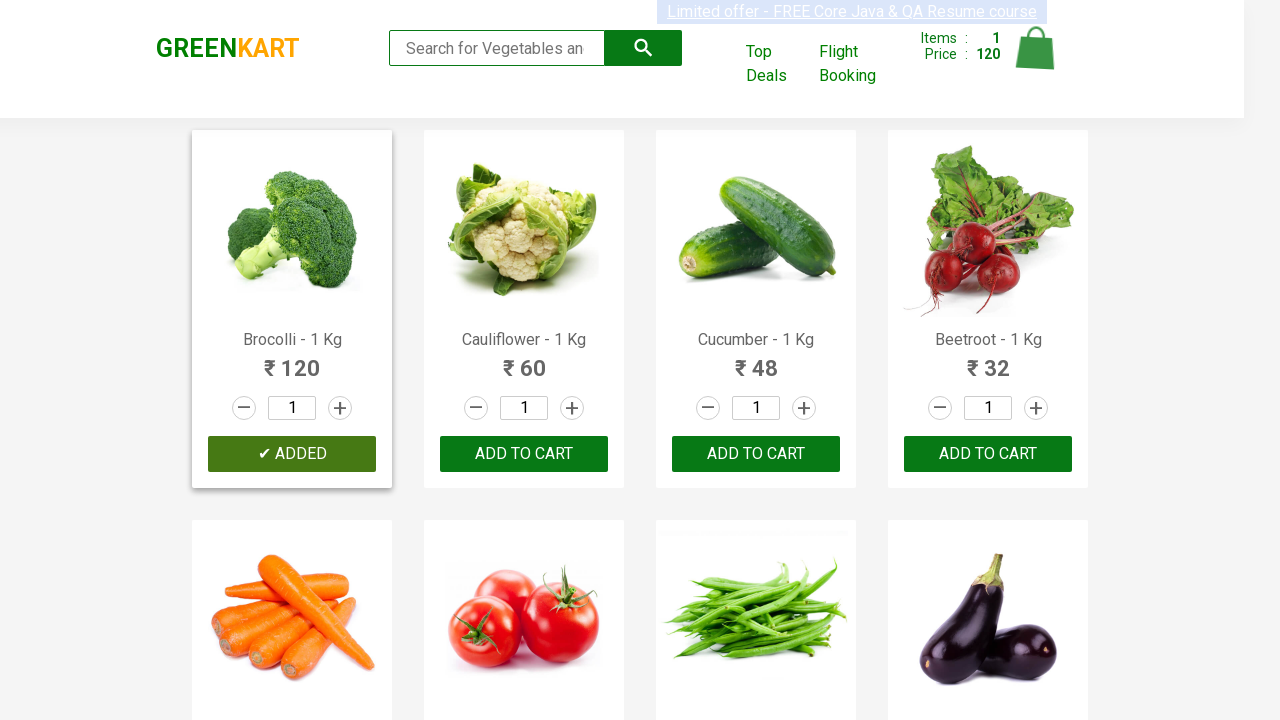

Waited for cart to update after adding product
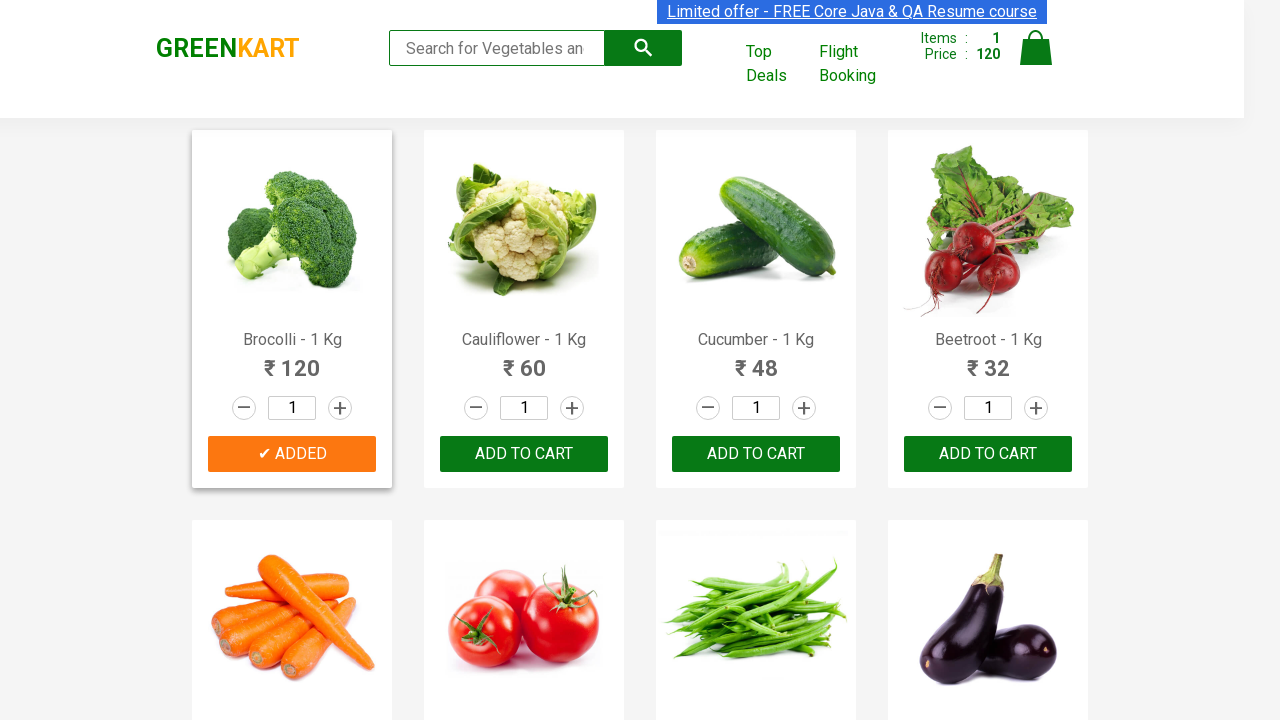

Clicked ADD TO CART button for 'Cucumber' (product 2 of 4) at (756, 454) on xpath=//div[@class='product-action']/button >> nth=2
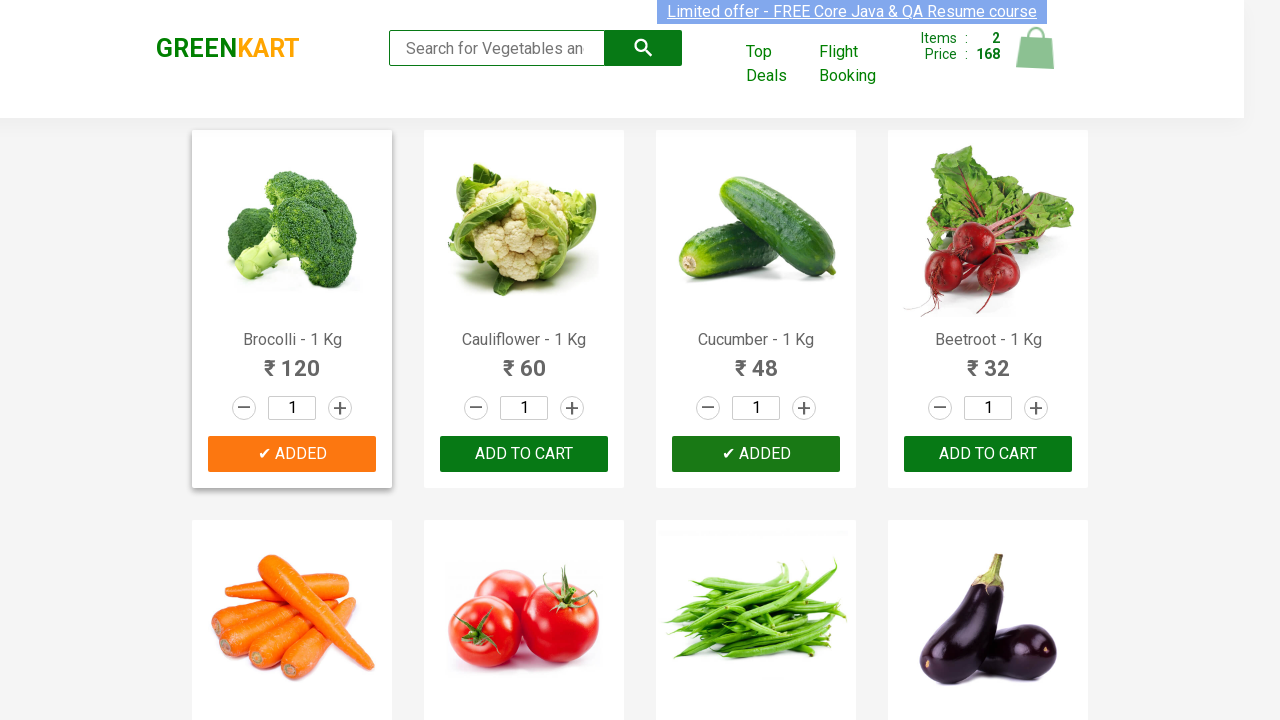

Waited for cart to update after adding product
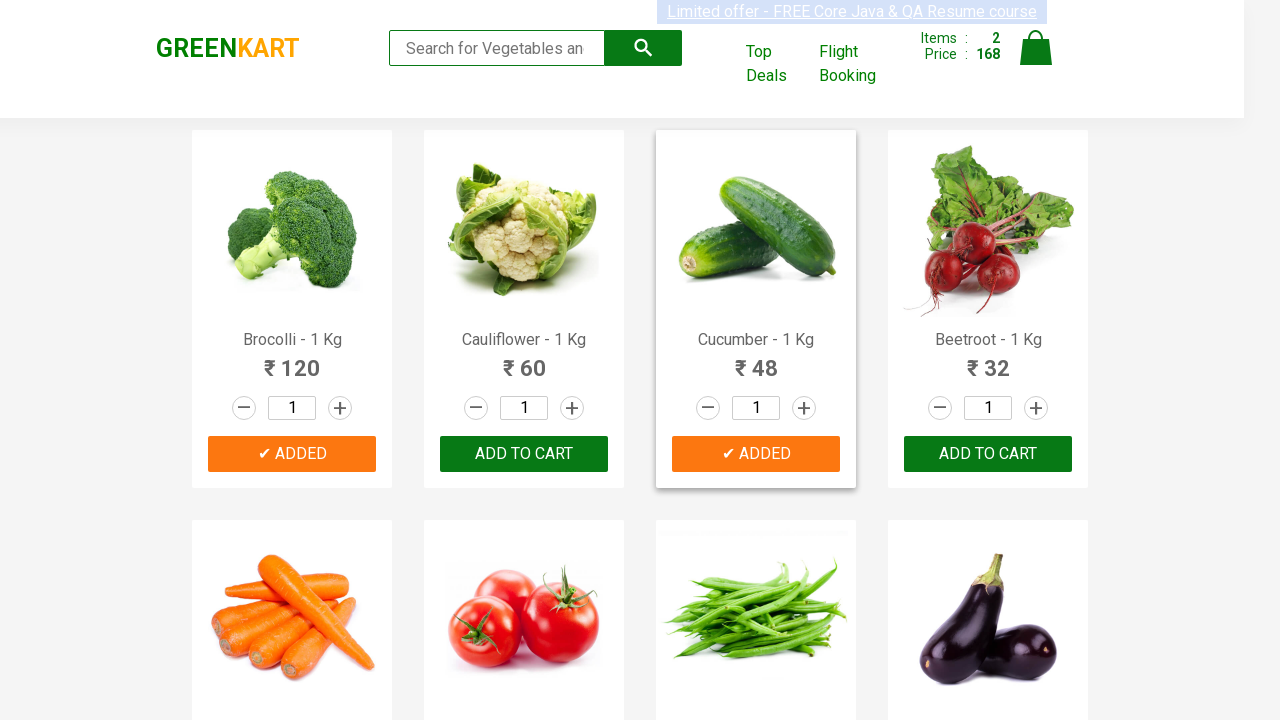

Clicked ADD TO CART button for 'Beetroot' (product 3 of 4) at (988, 454) on xpath=//div[@class='product-action']/button >> nth=3
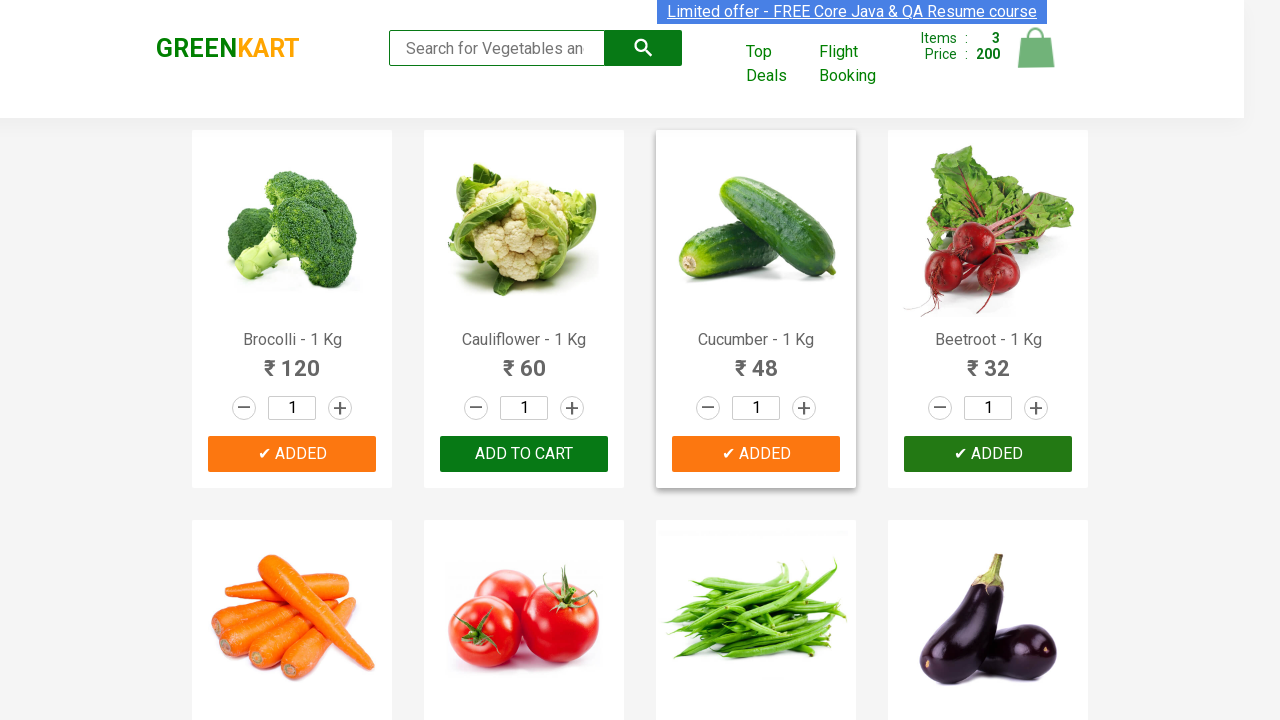

Waited for cart to update after adding product
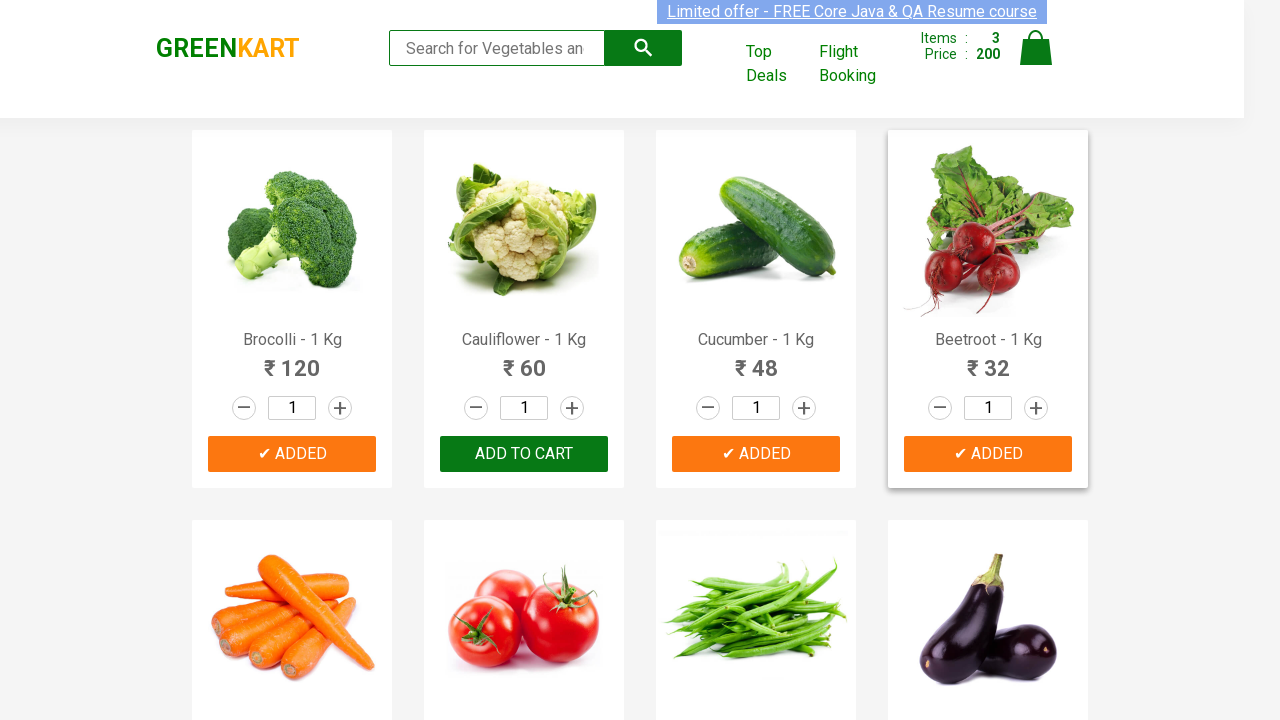

Clicked ADD TO CART button for 'Carrot' (product 4 of 4) at (292, 360) on xpath=//div[@class='product-action']/button >> nth=4
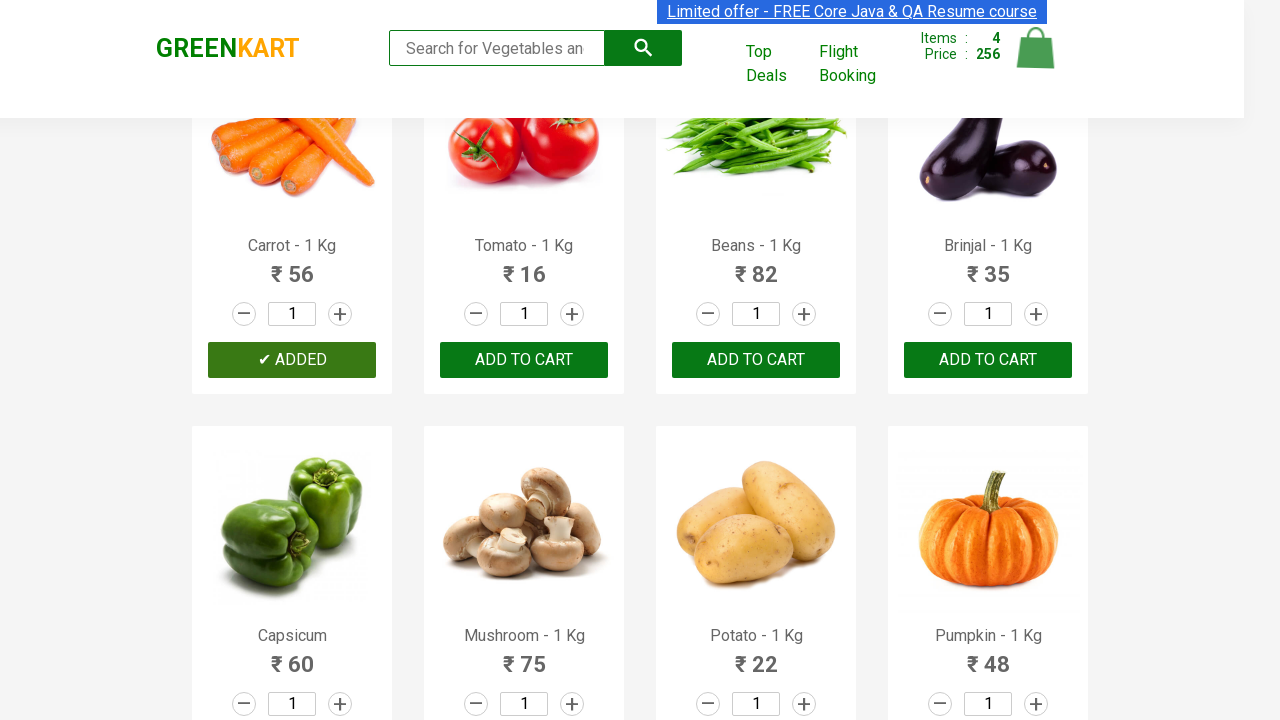

Waited for cart to update after adding product
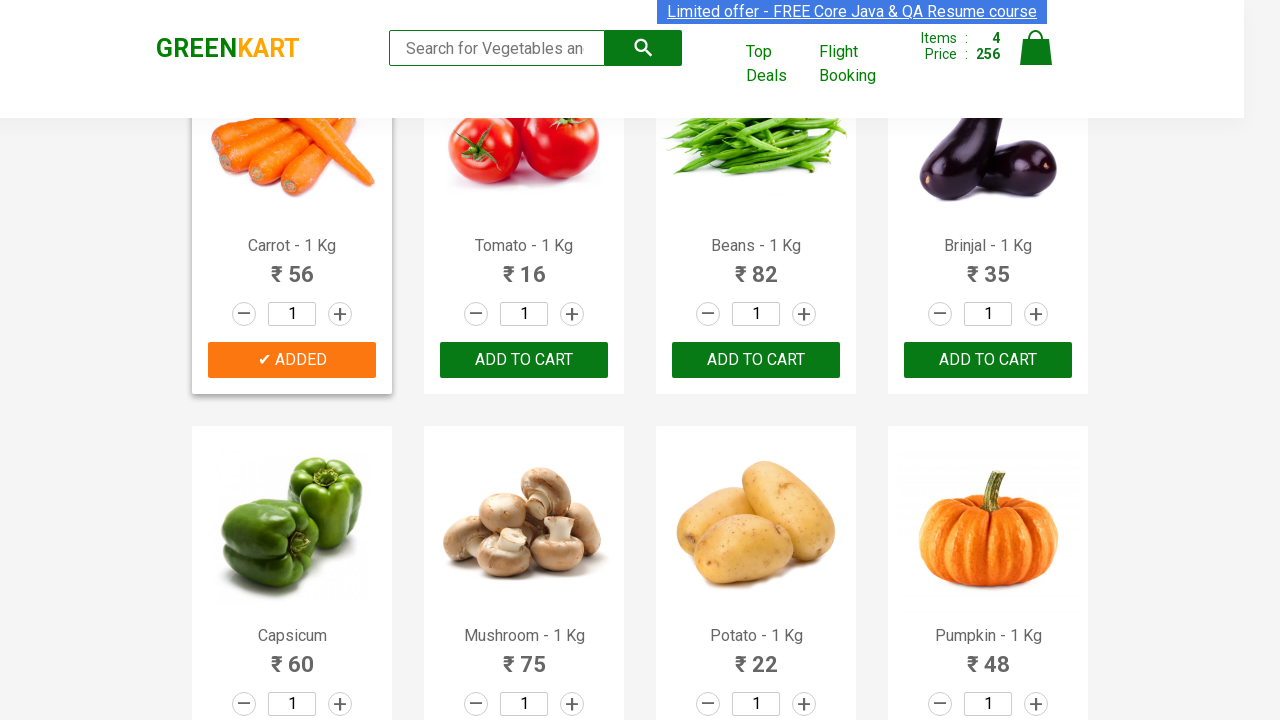

All target products have been added to cart successfully
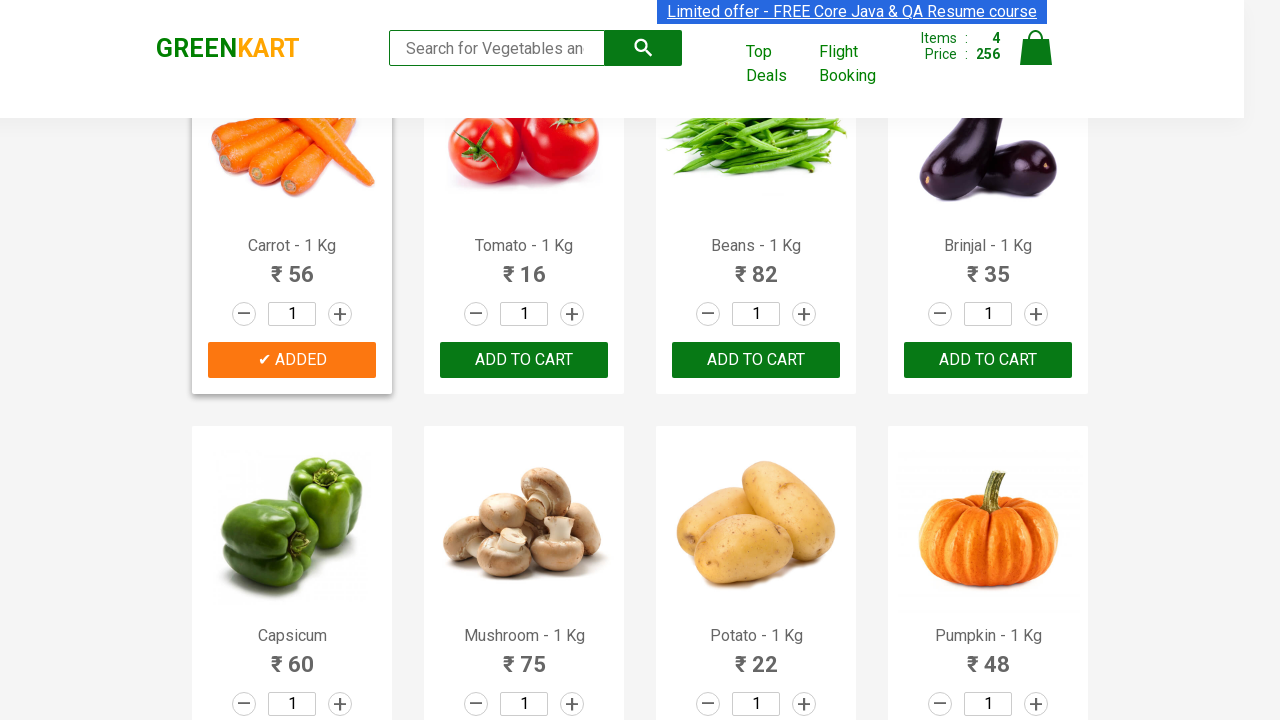

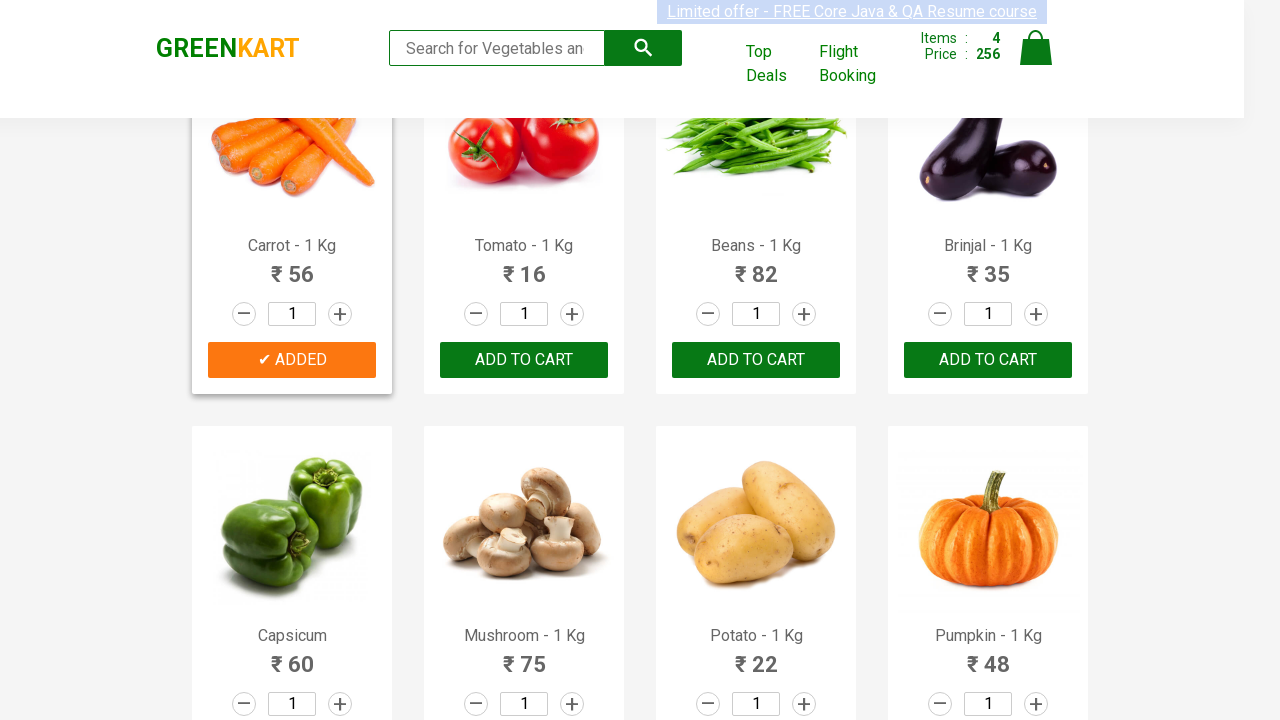